Tests that the clear button properly clears the answer field after performing a calculation

Starting URL: https://testsheepnz.github.io/BasicCalculator

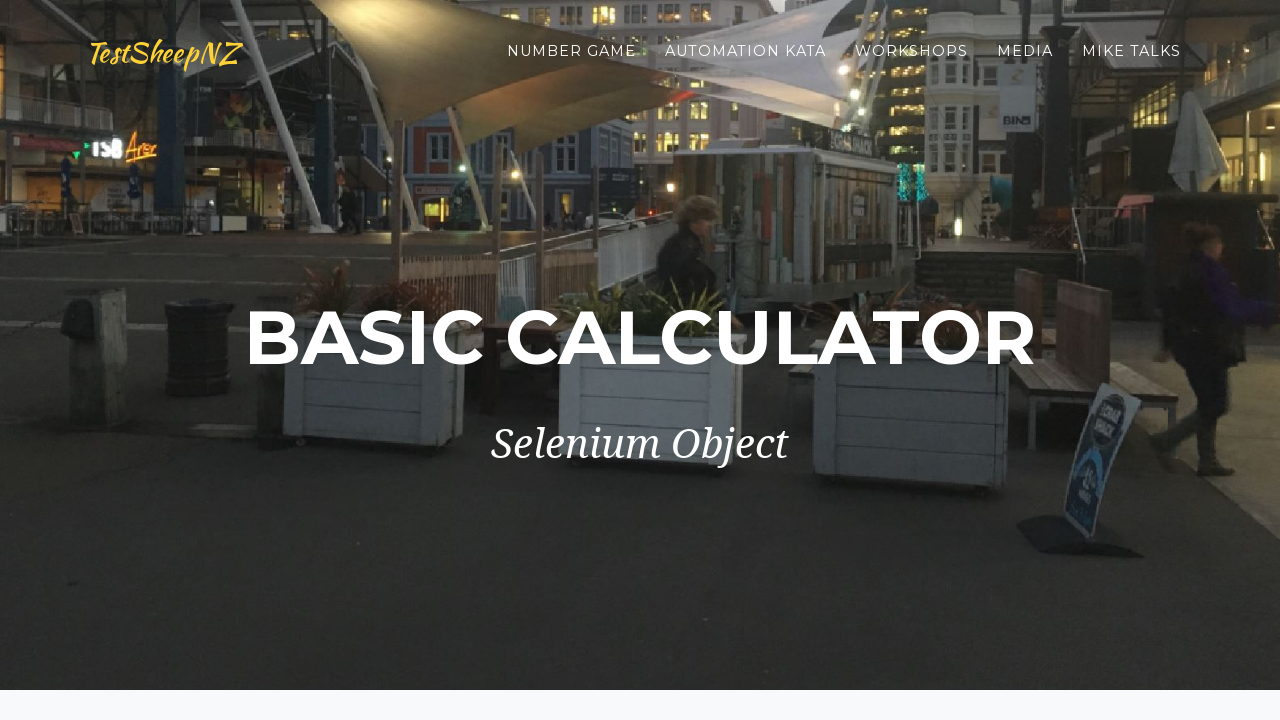

Selected build version 1 on select[name="selectBuild"]
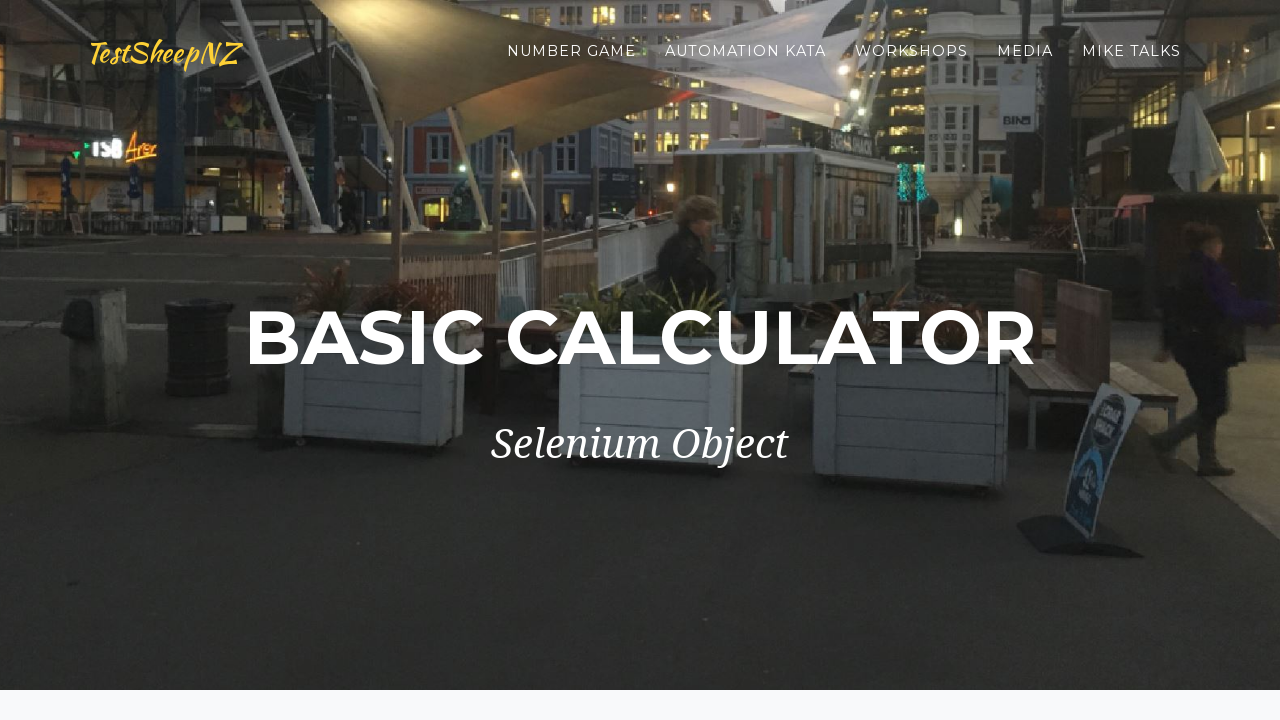

Filled first number field with 1 on #number1Field
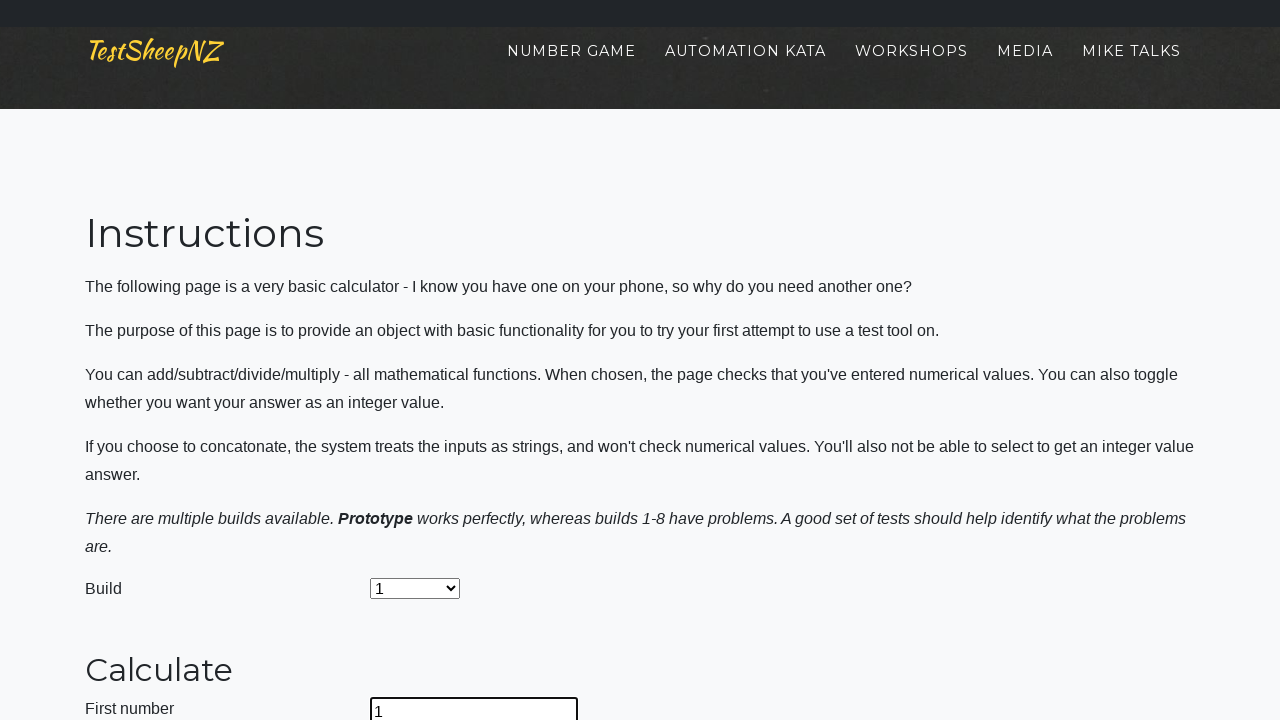

Filled second number field with 1 on #number2Field
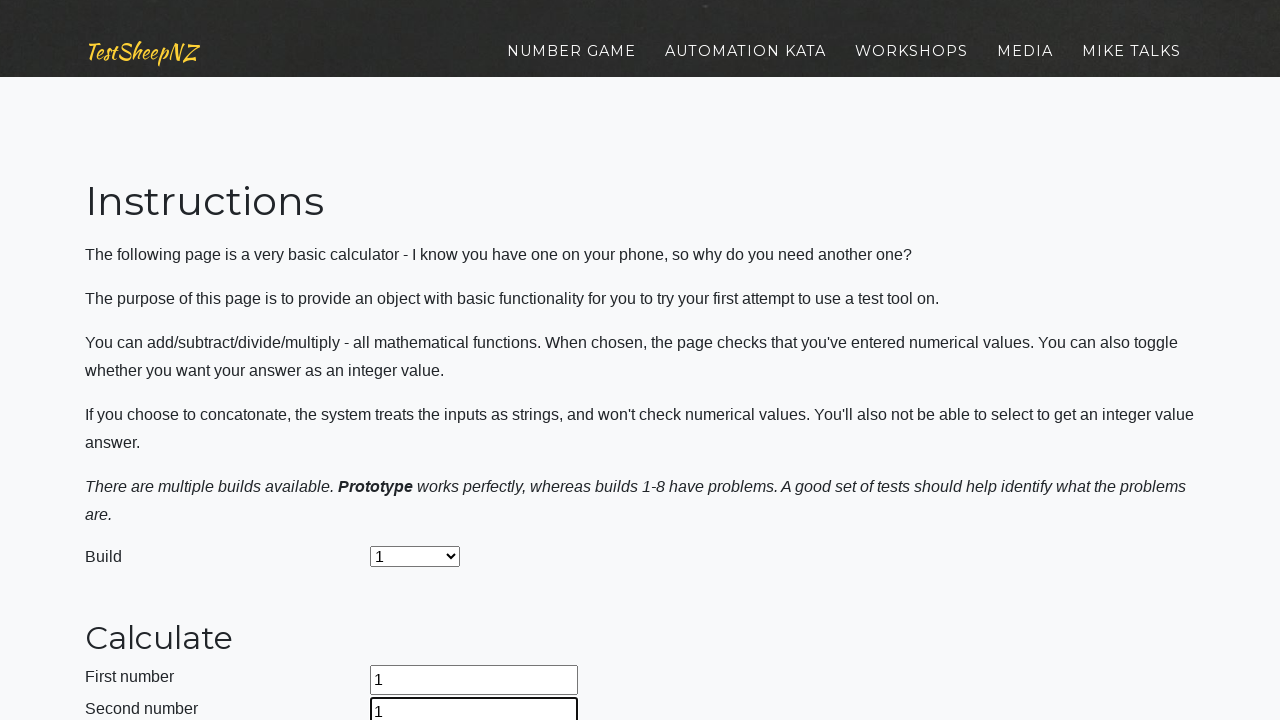

Selected addition operation on select[name="selectOperation"]
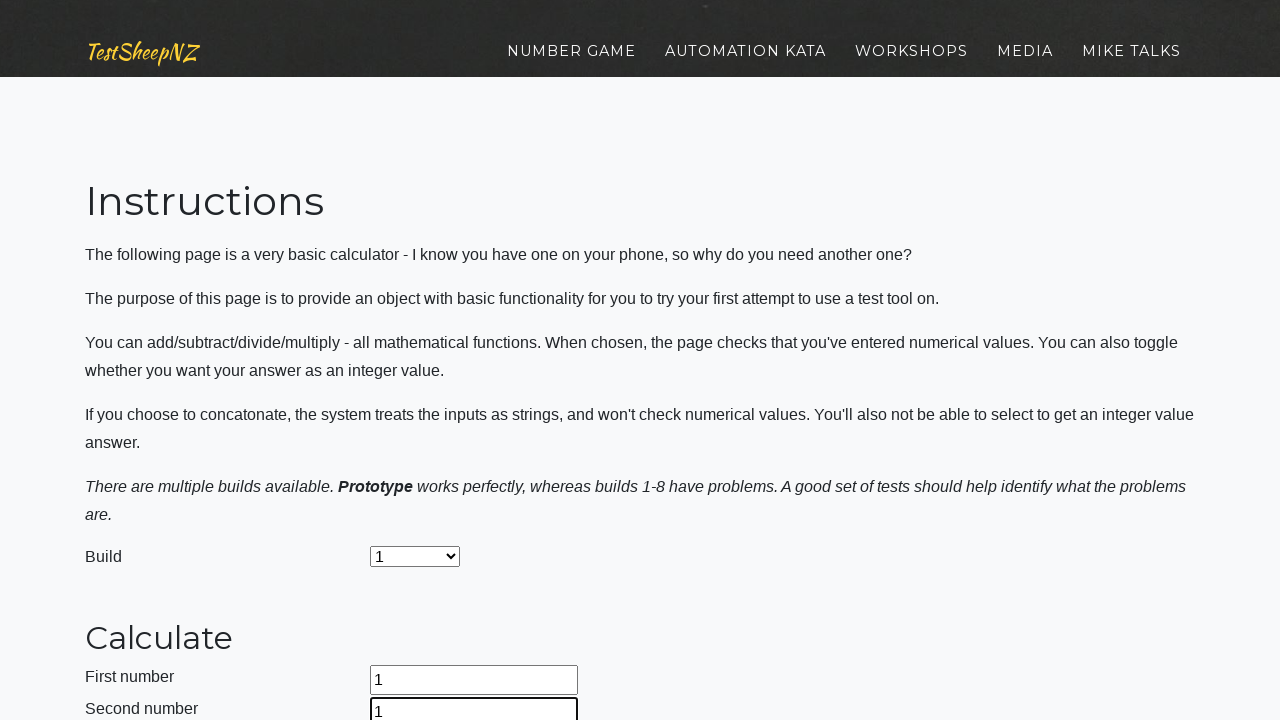

Clicked calculate button to perform calculation at (422, 361) on #calculateButton
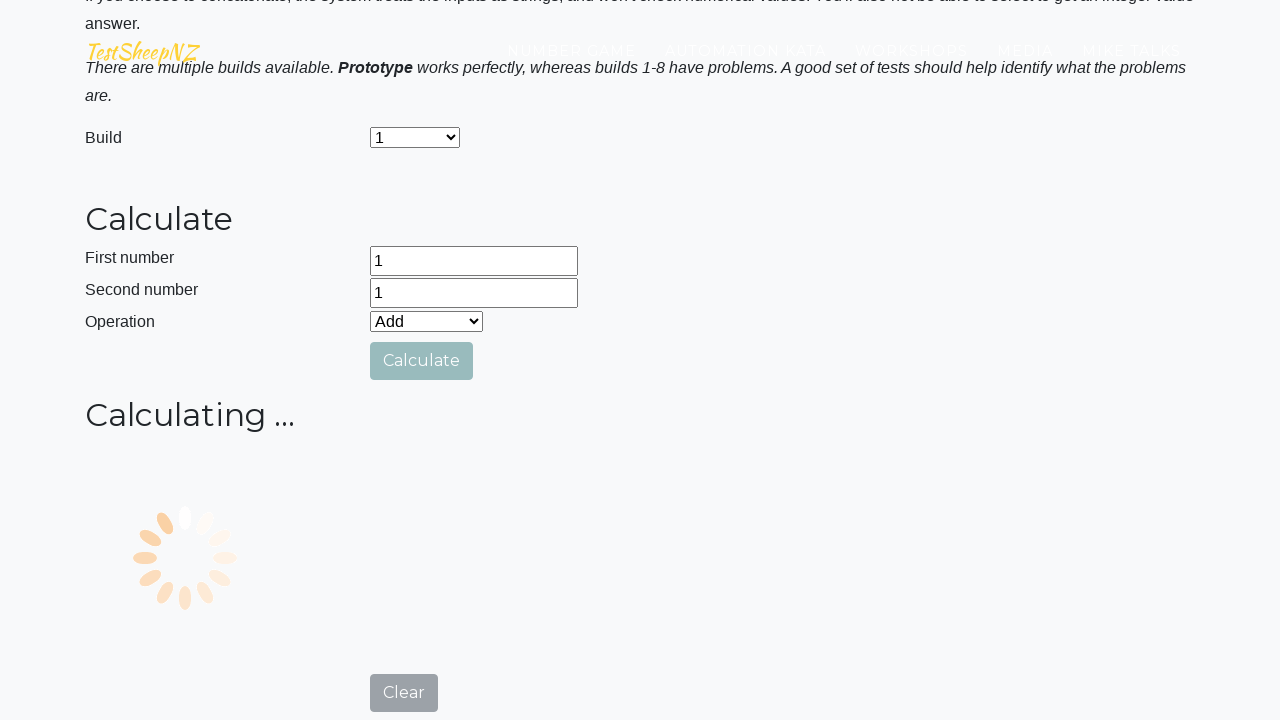

Clicked clear button to clear the answer field at (404, 701) on #clearButton
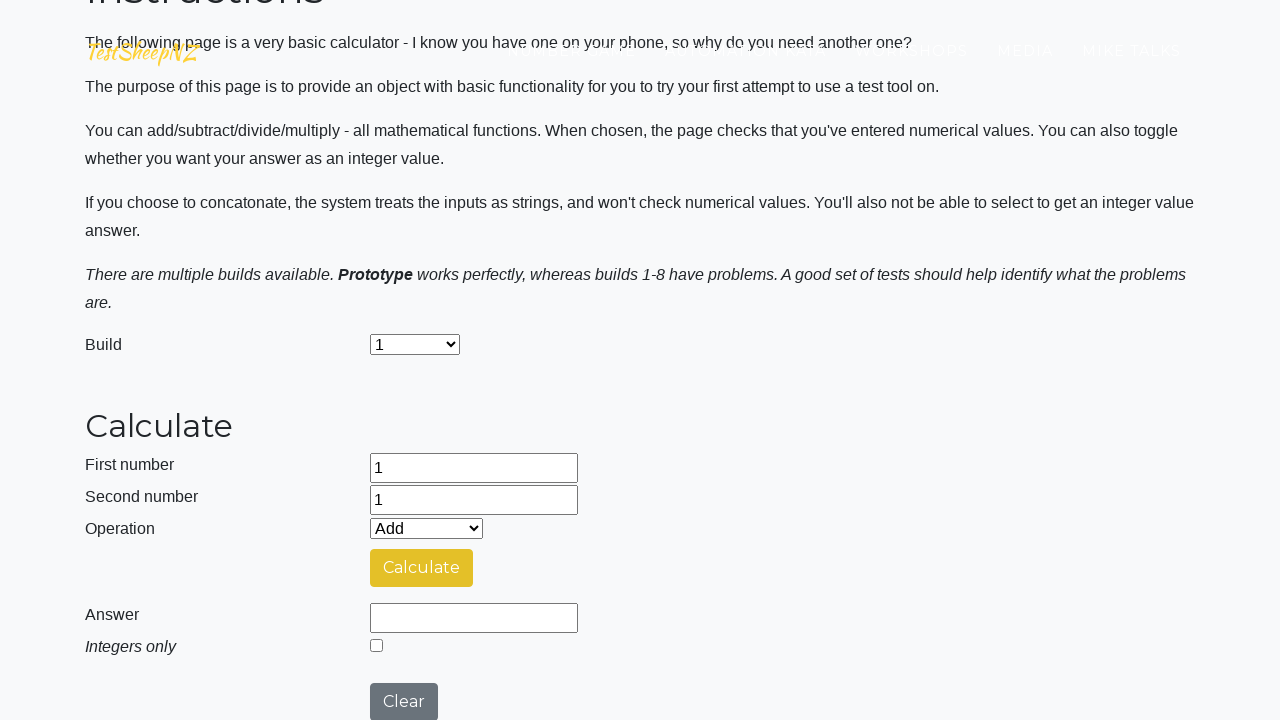

Verified answer field is present and cleared
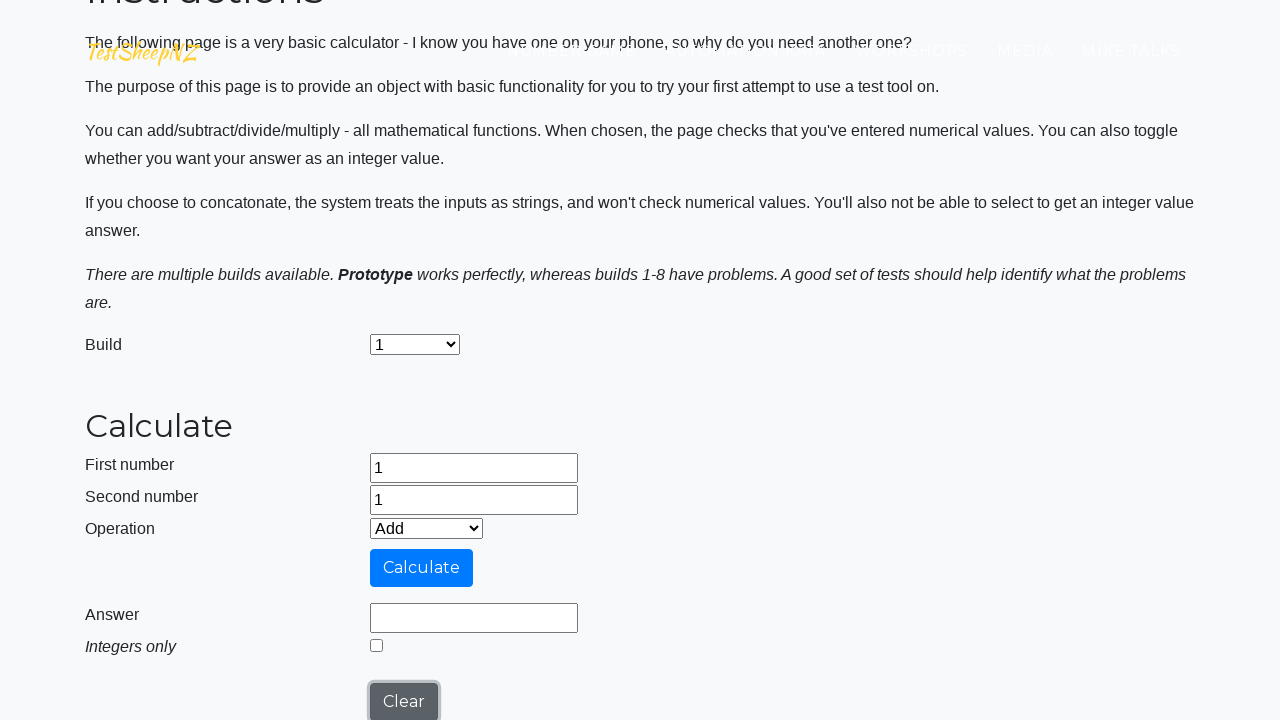

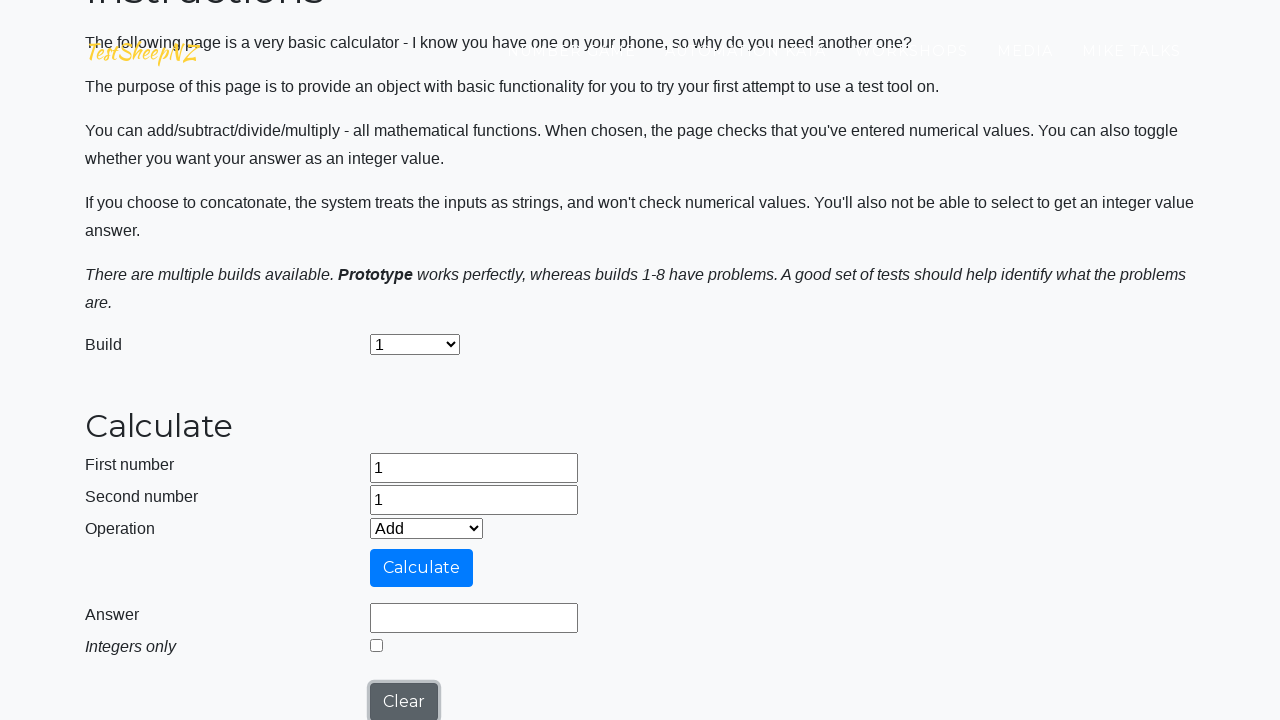